Tests that the Clear completed button displays correct text after marking an item complete

Starting URL: https://demo.playwright.dev/todomvc

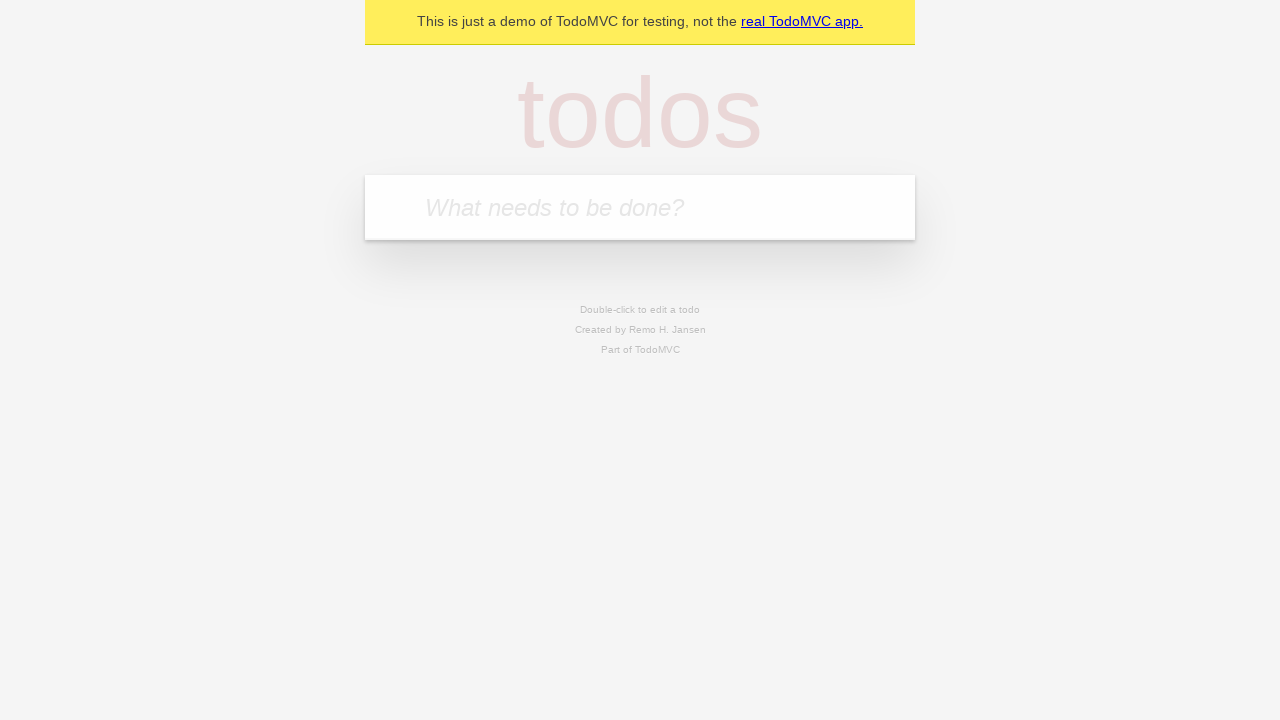

Located the 'What needs to be done?' input field
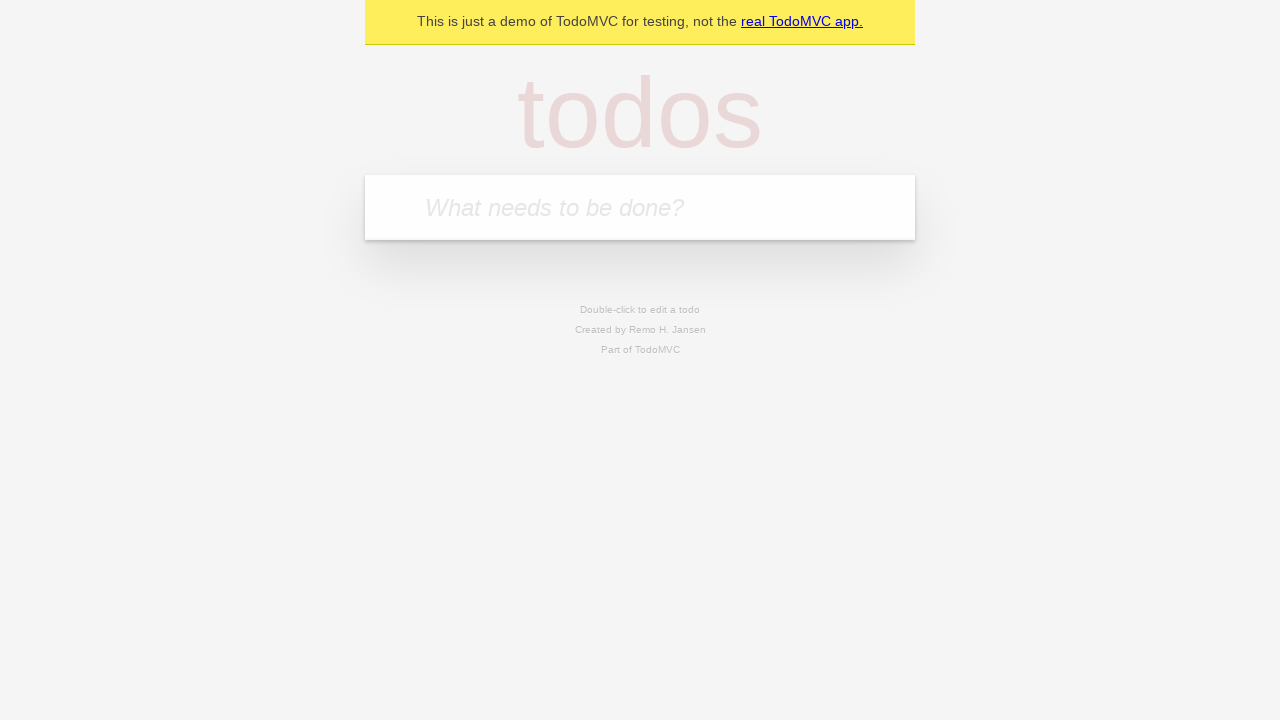

Filled first todo with 'buy some cheese' on internal:attr=[placeholder="What needs to be done?"i]
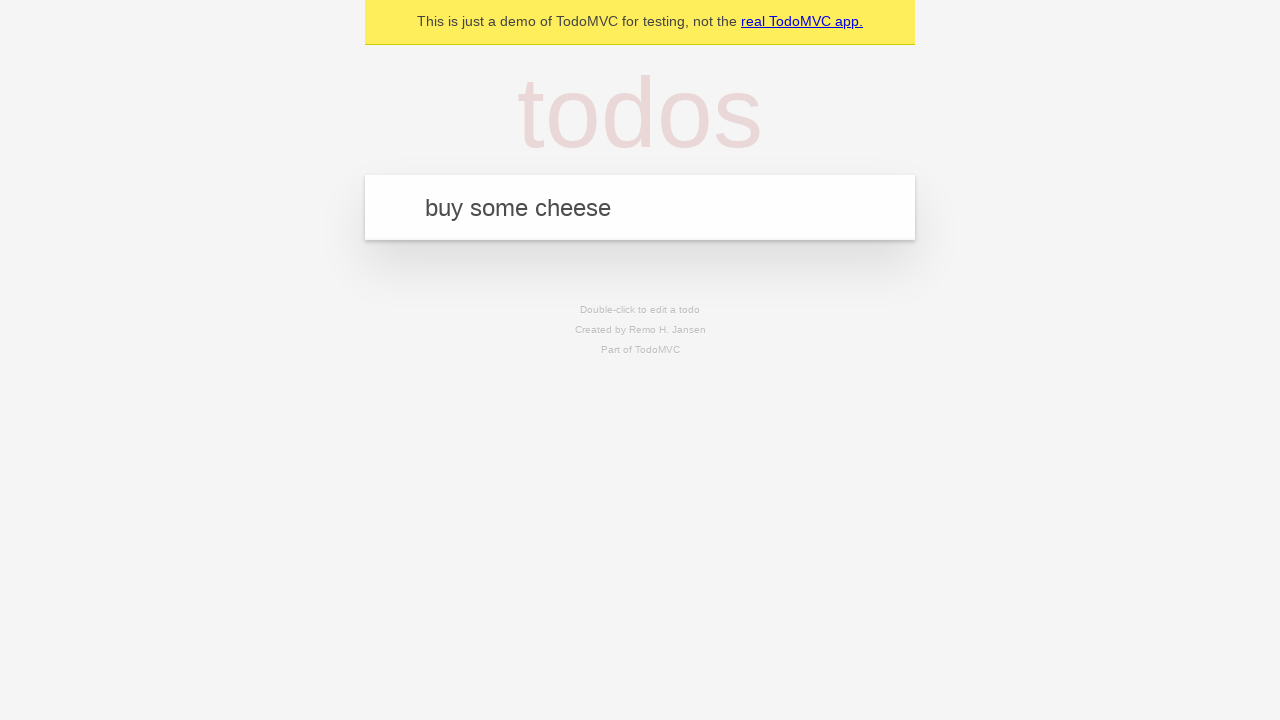

Pressed Enter to add first todo on internal:attr=[placeholder="What needs to be done?"i]
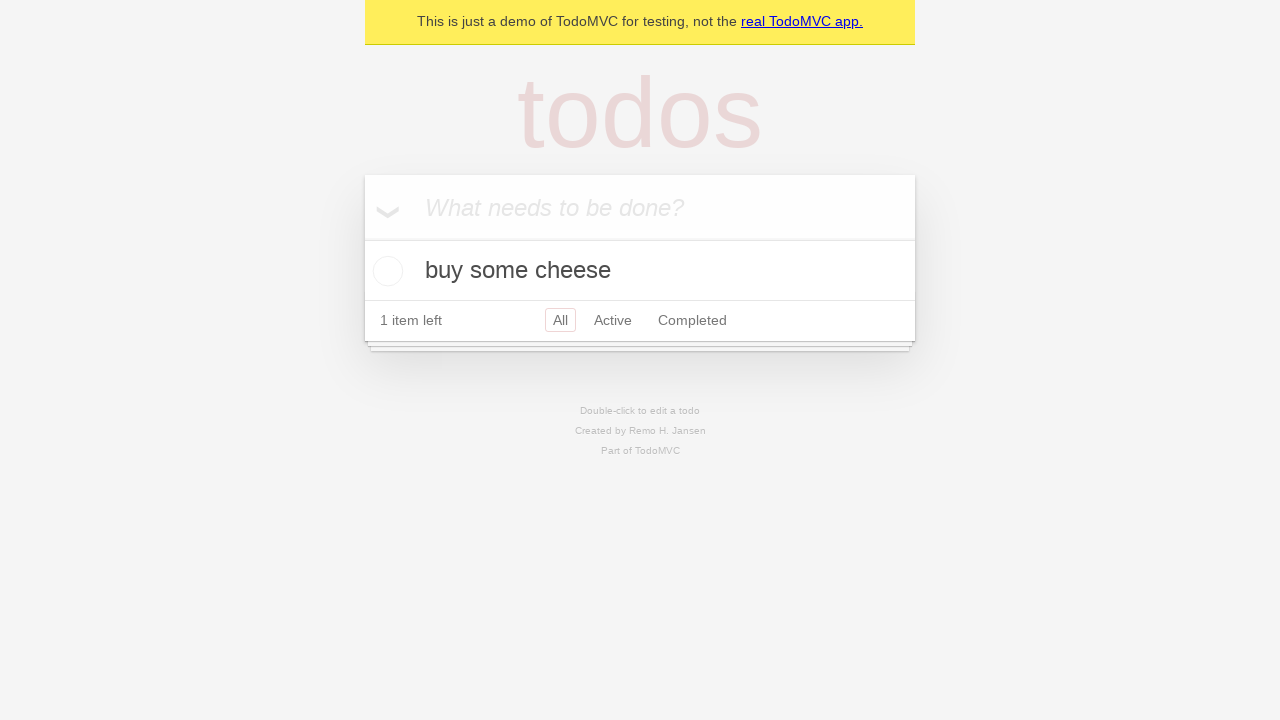

Filled second todo with 'feed the cat' on internal:attr=[placeholder="What needs to be done?"i]
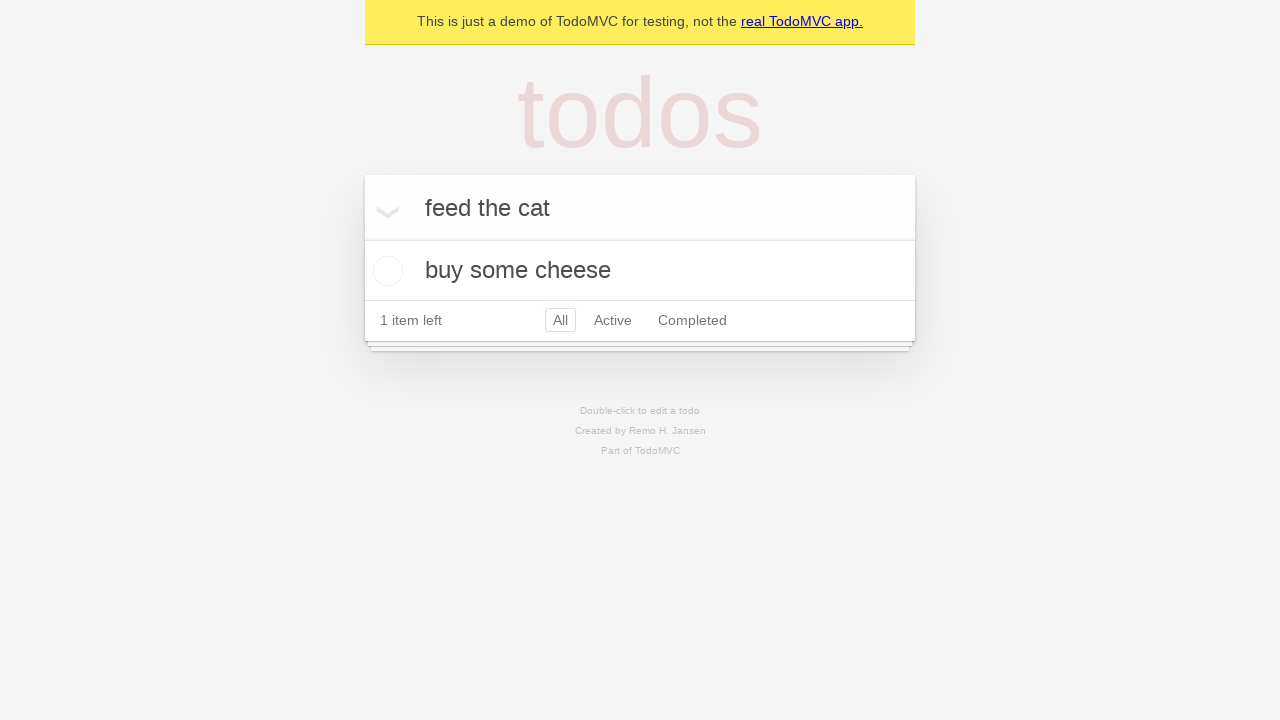

Pressed Enter to add second todo on internal:attr=[placeholder="What needs to be done?"i]
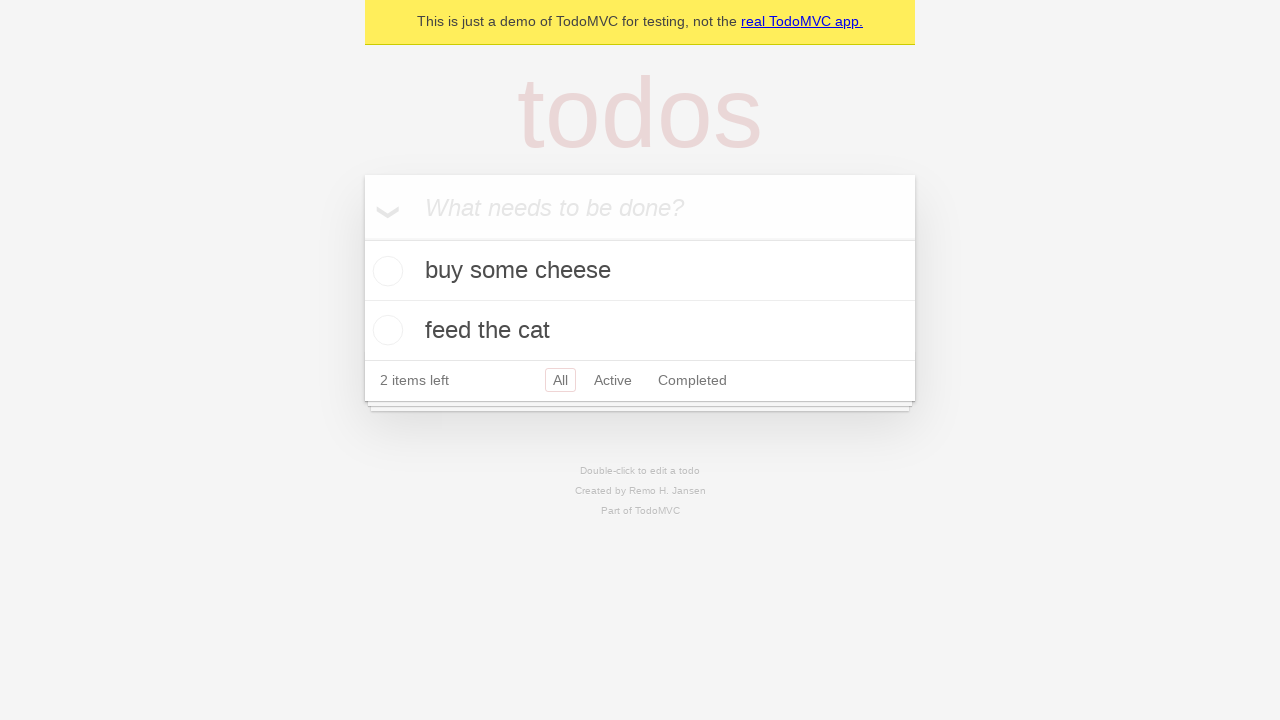

Filled third todo with 'book a doctors appointment' on internal:attr=[placeholder="What needs to be done?"i]
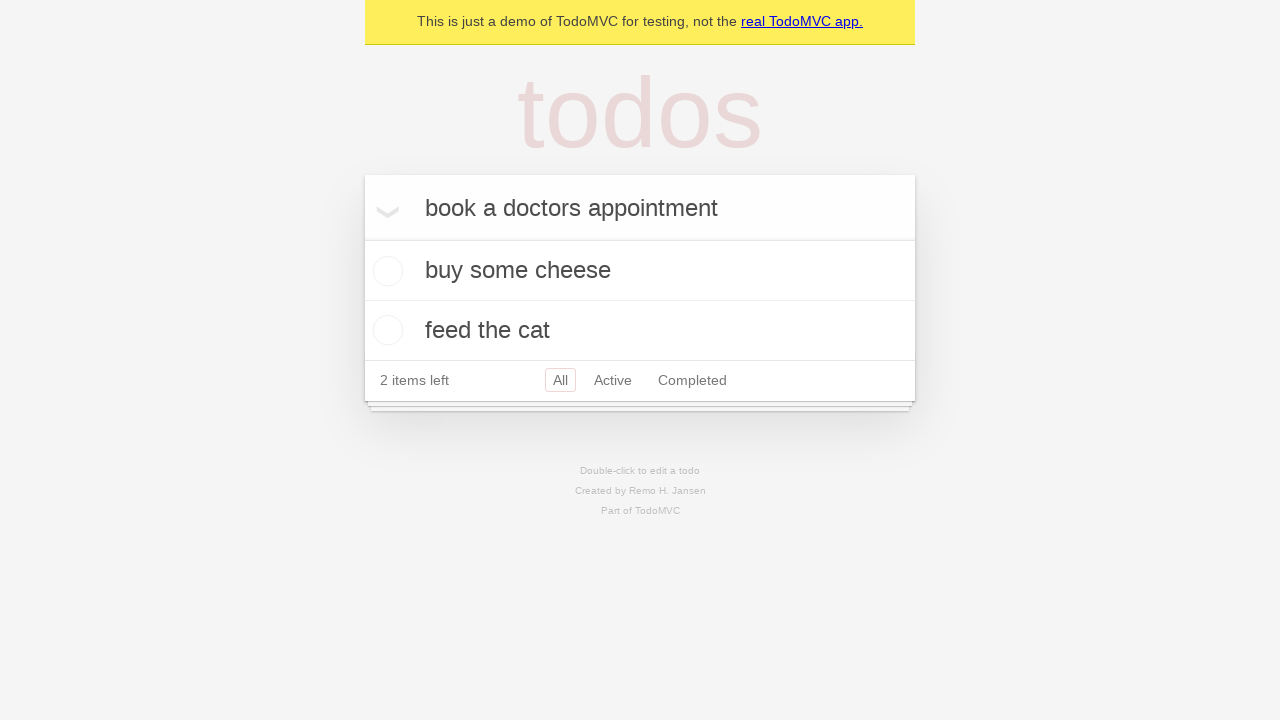

Pressed Enter to add third todo on internal:attr=[placeholder="What needs to be done?"i]
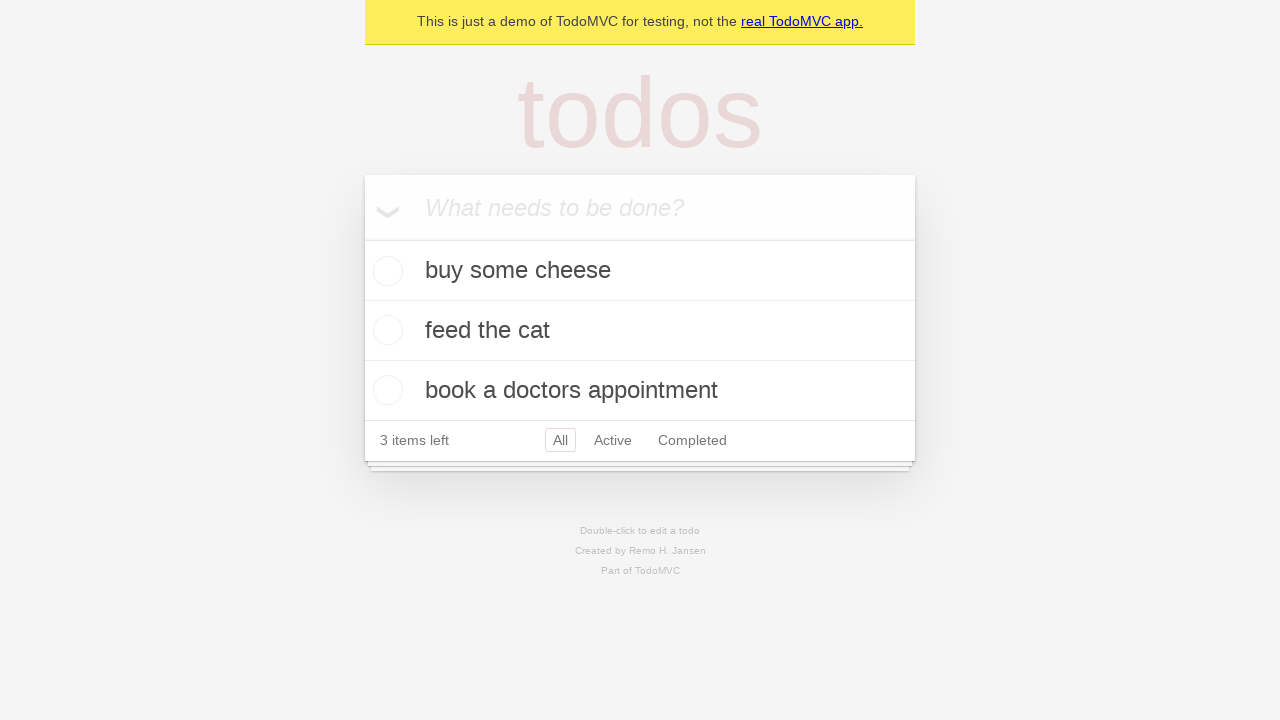

Marked first todo as complete by checking its toggle at (385, 271) on .todo-list li .toggle >> nth=0
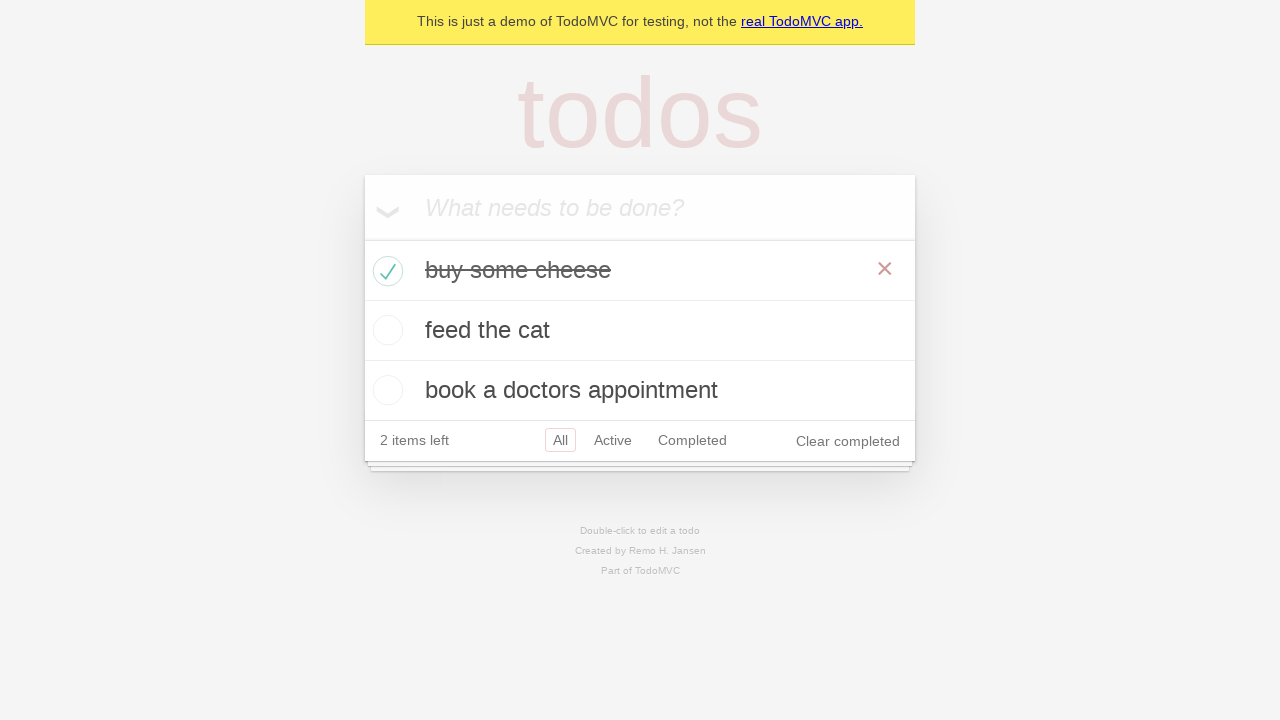

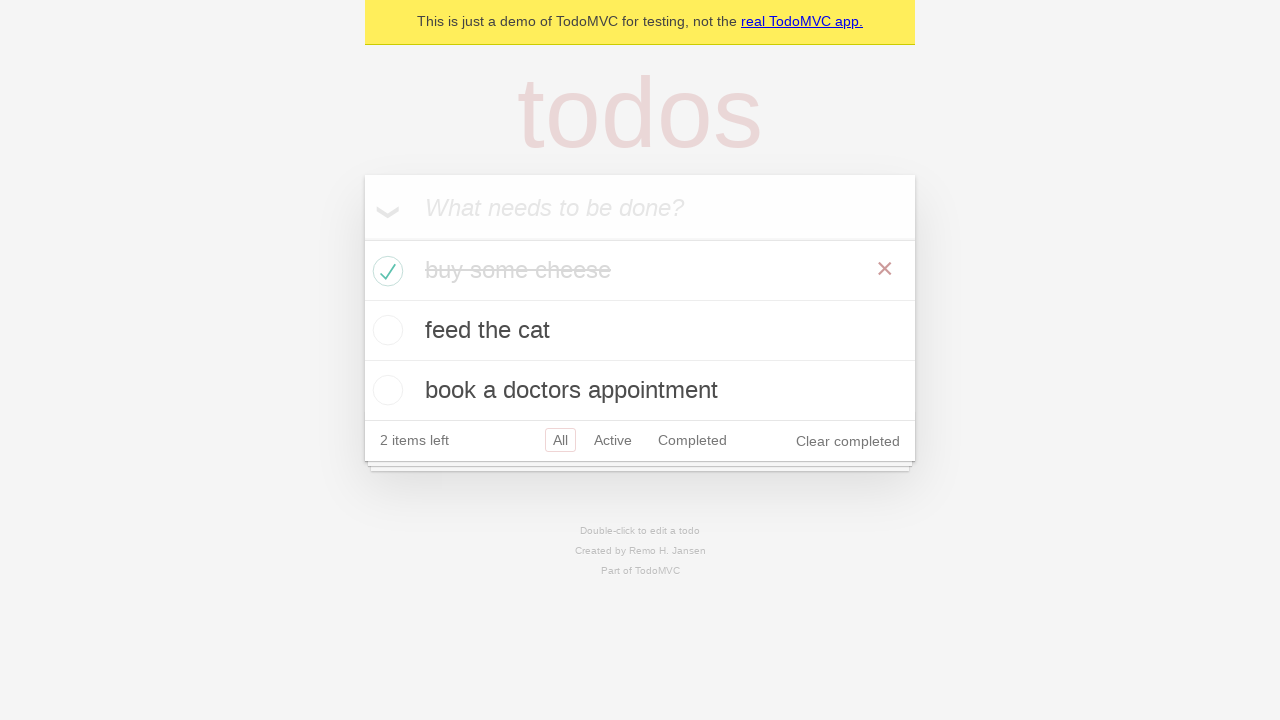